Tests browser tab management by opening Apple and Tesla websites in separate tabs, then switching between them to verify navigation works correctly.

Starting URL: https://www.apple.com/

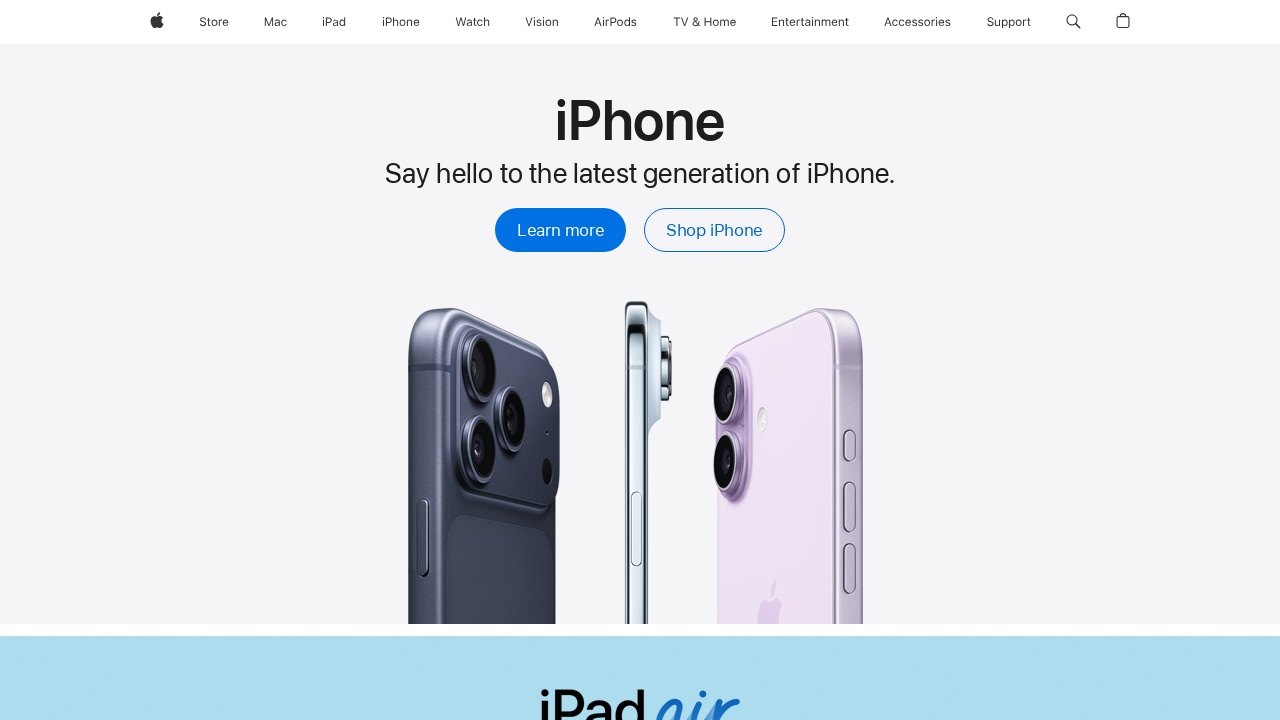

Stored reference to Apple tab
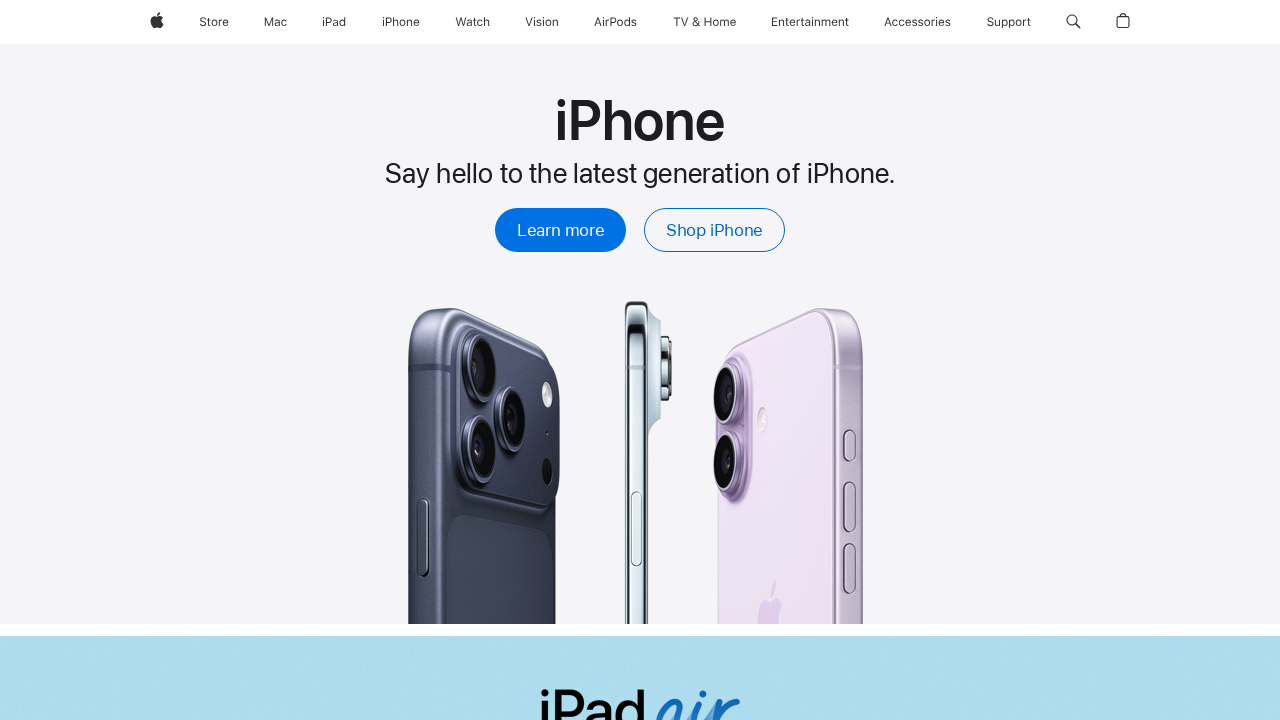

Apple page loaded (domcontentloaded)
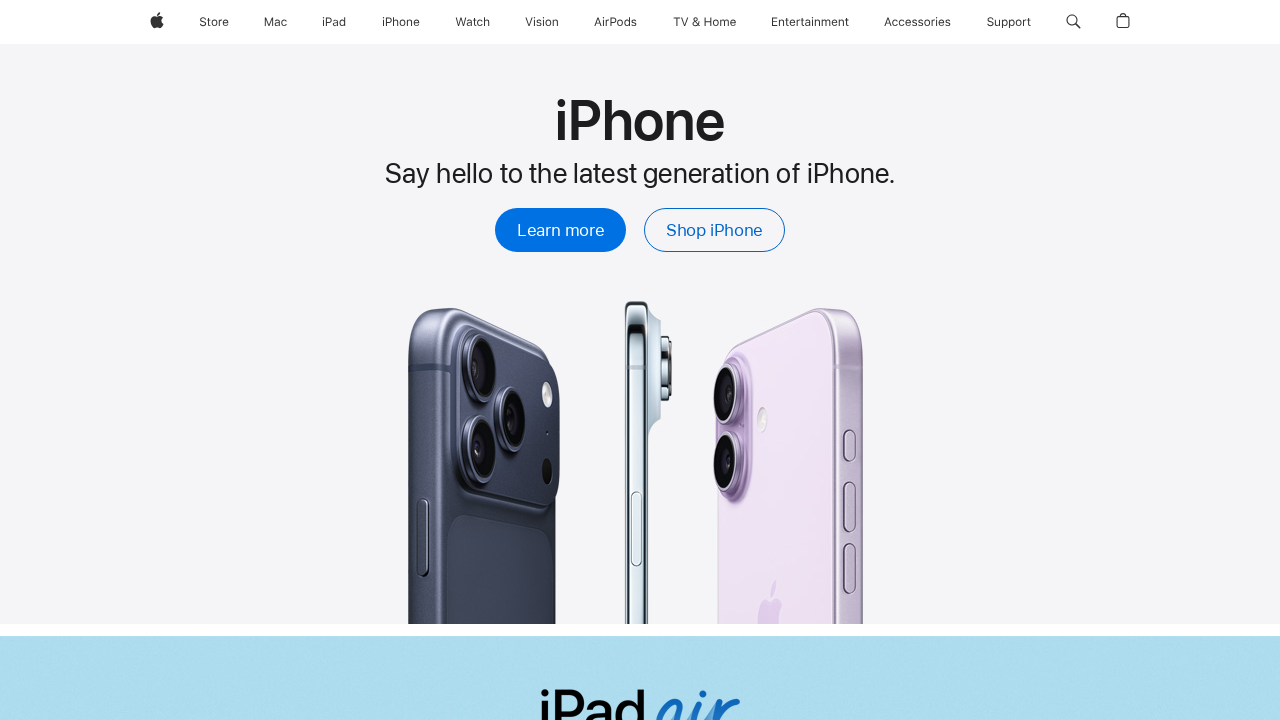

Opened new tab for Tesla
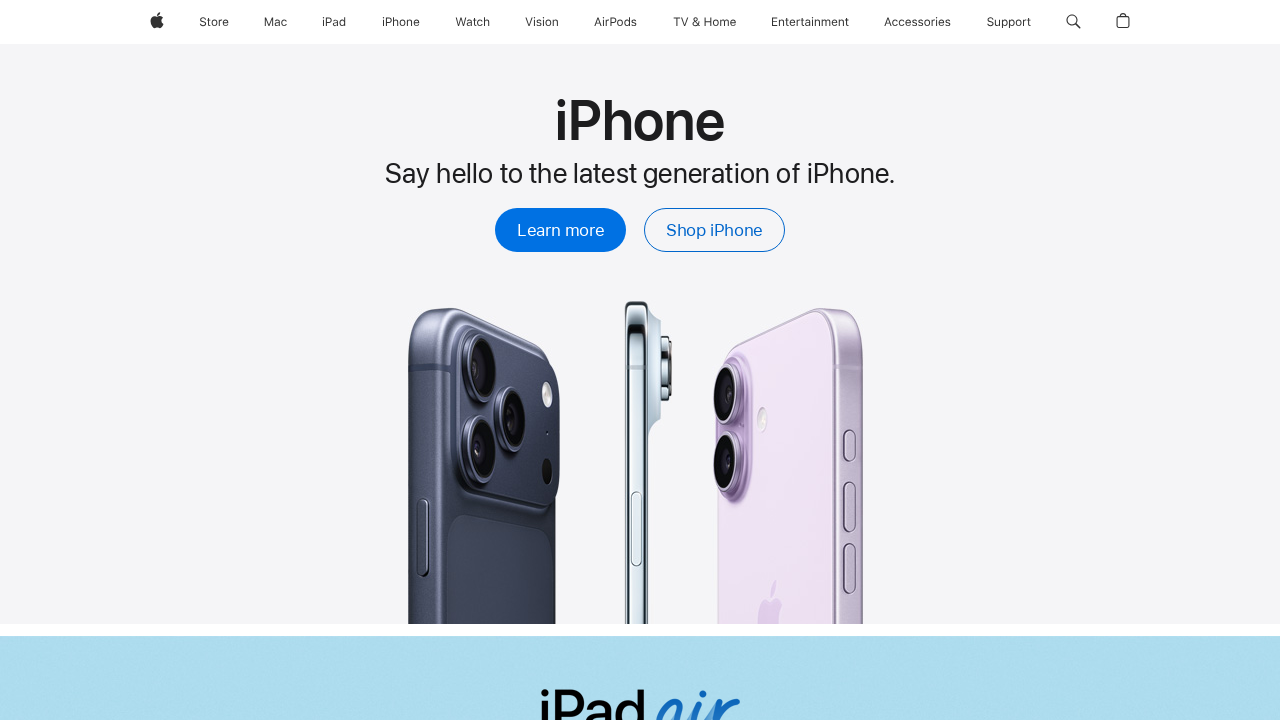

Navigated to Tesla website
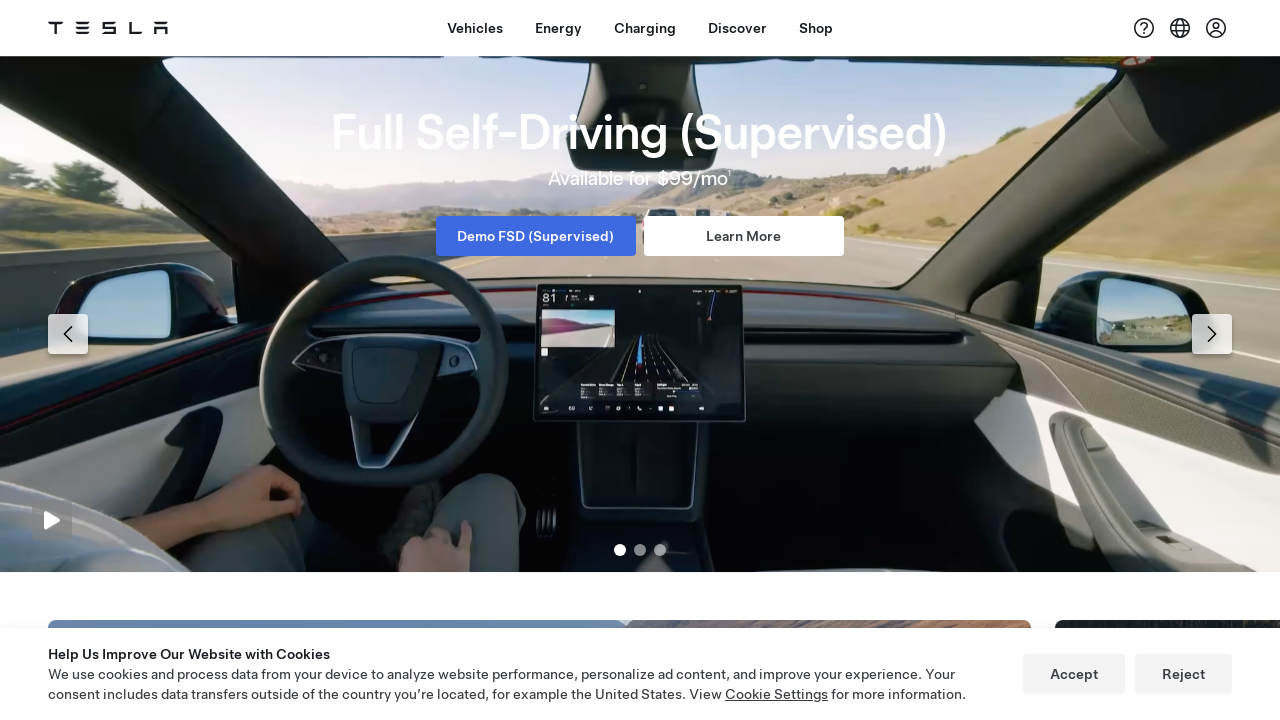

Tesla page loaded (domcontentloaded)
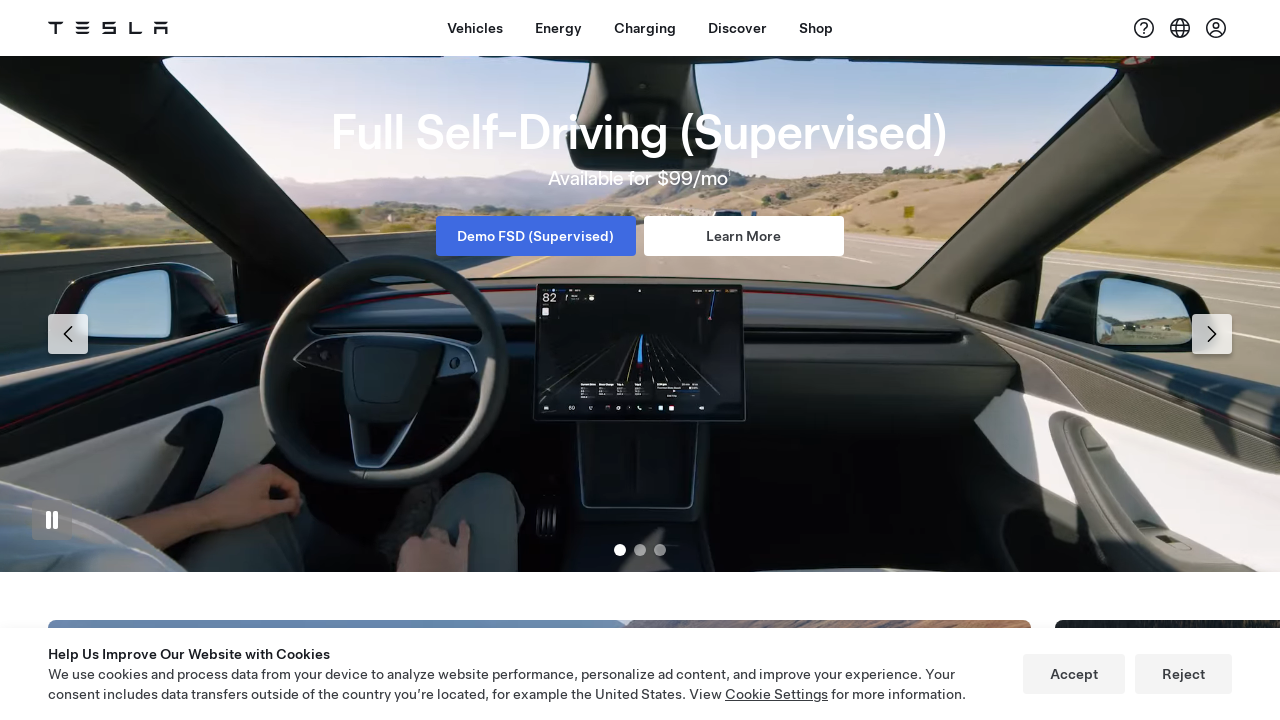

Switched to Apple tab by bringing it to front
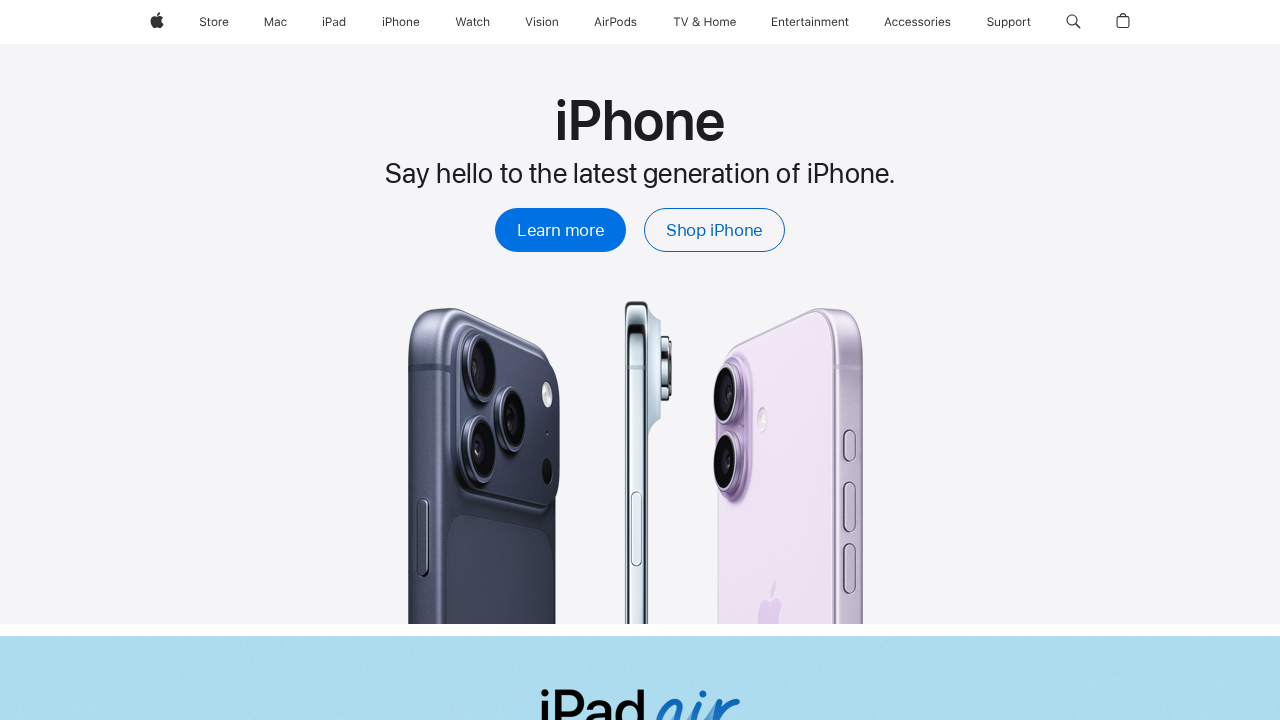

Switched to Tesla tab by bringing it to front
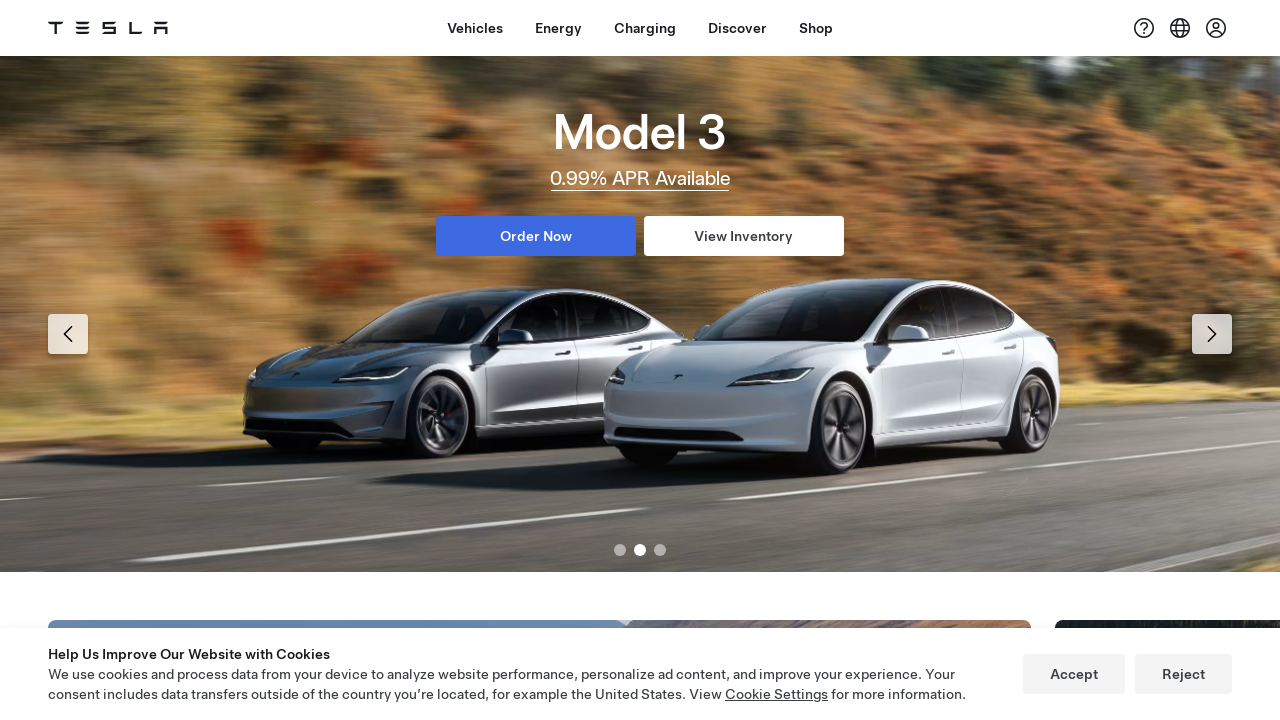

Switched back to Apple tab by bringing it to front
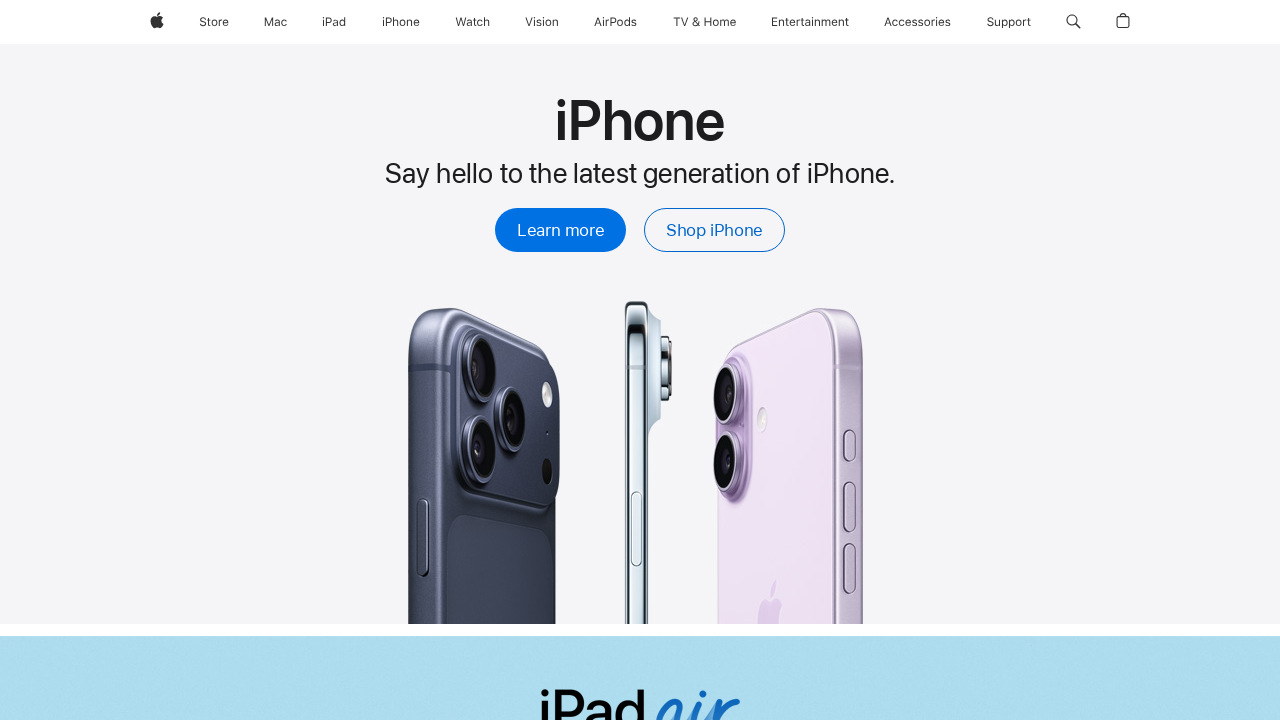

Closed the Tesla tab
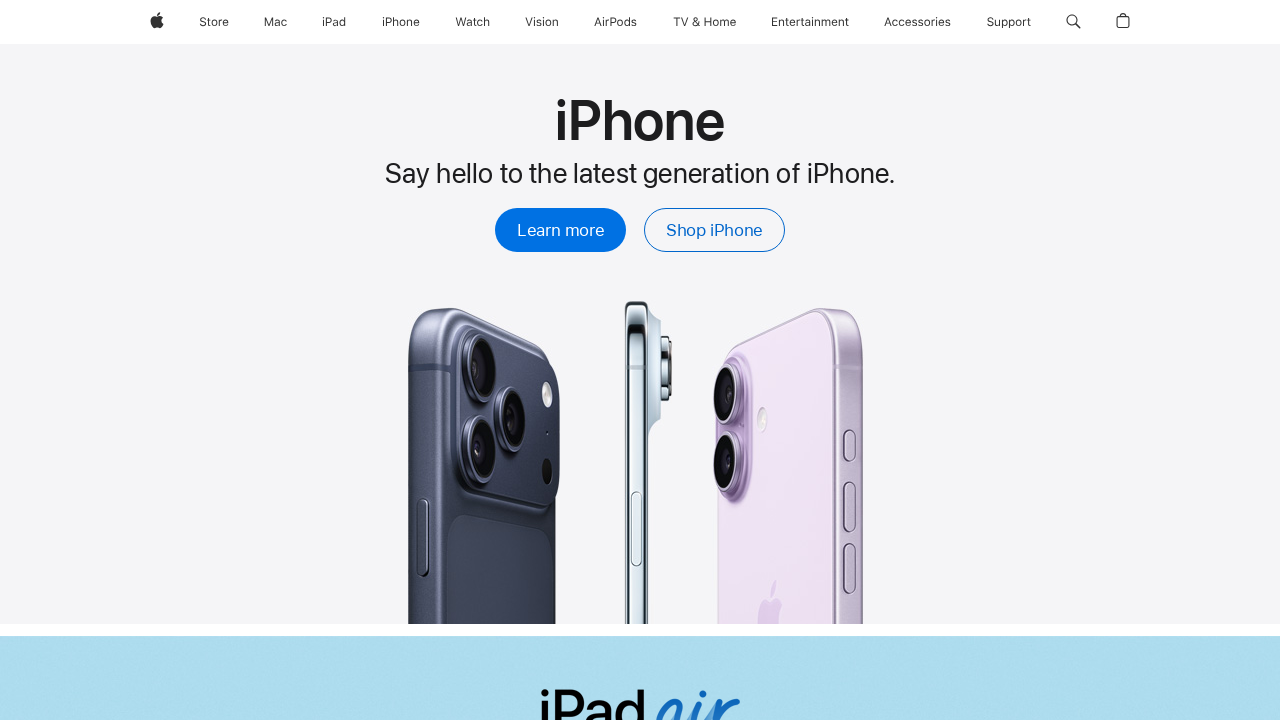

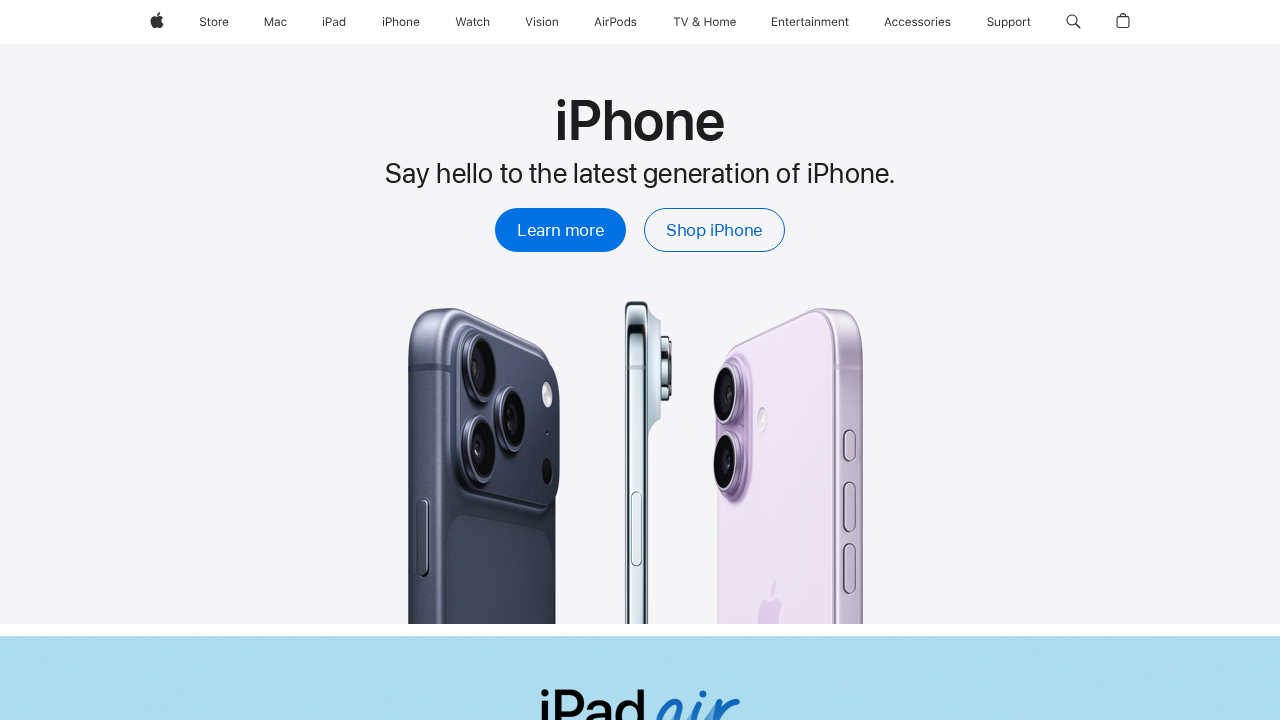